Tests returning a cat by setting up a rented cat via cookies, then returning it and verifying success

Starting URL: https://cs1632.appspot.com/

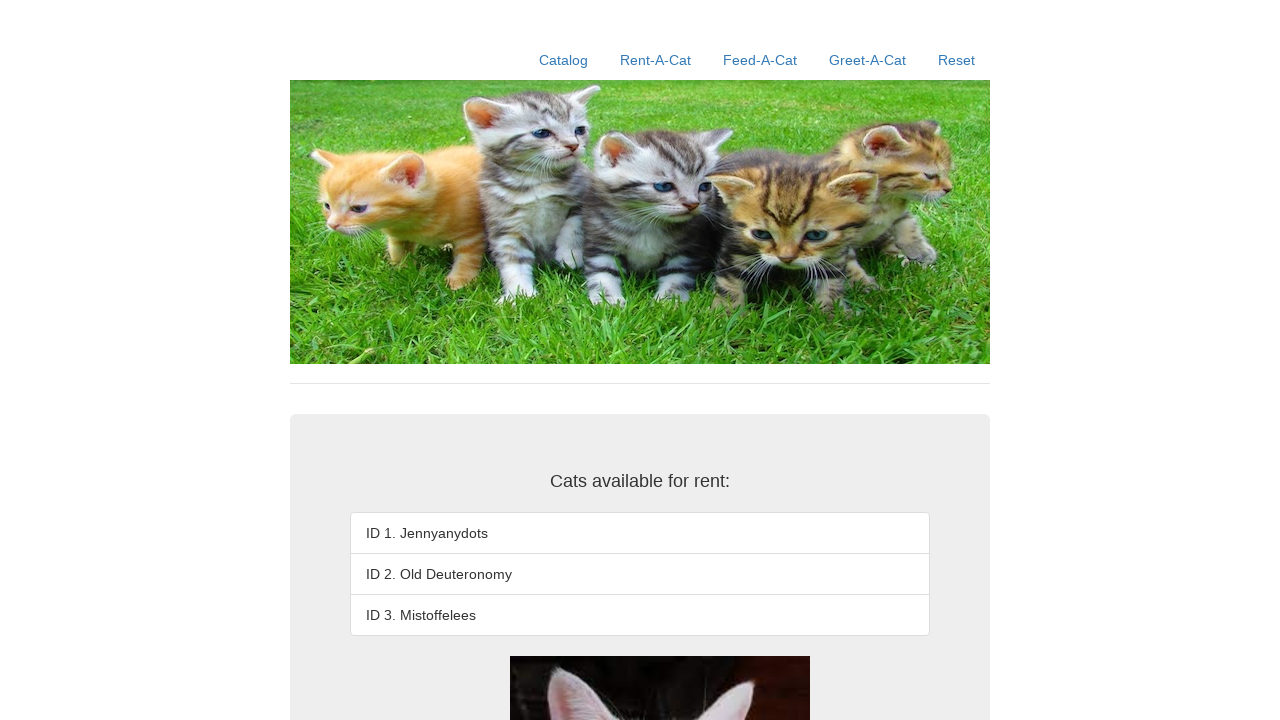

Set initial cookies with all cats marked as not rented
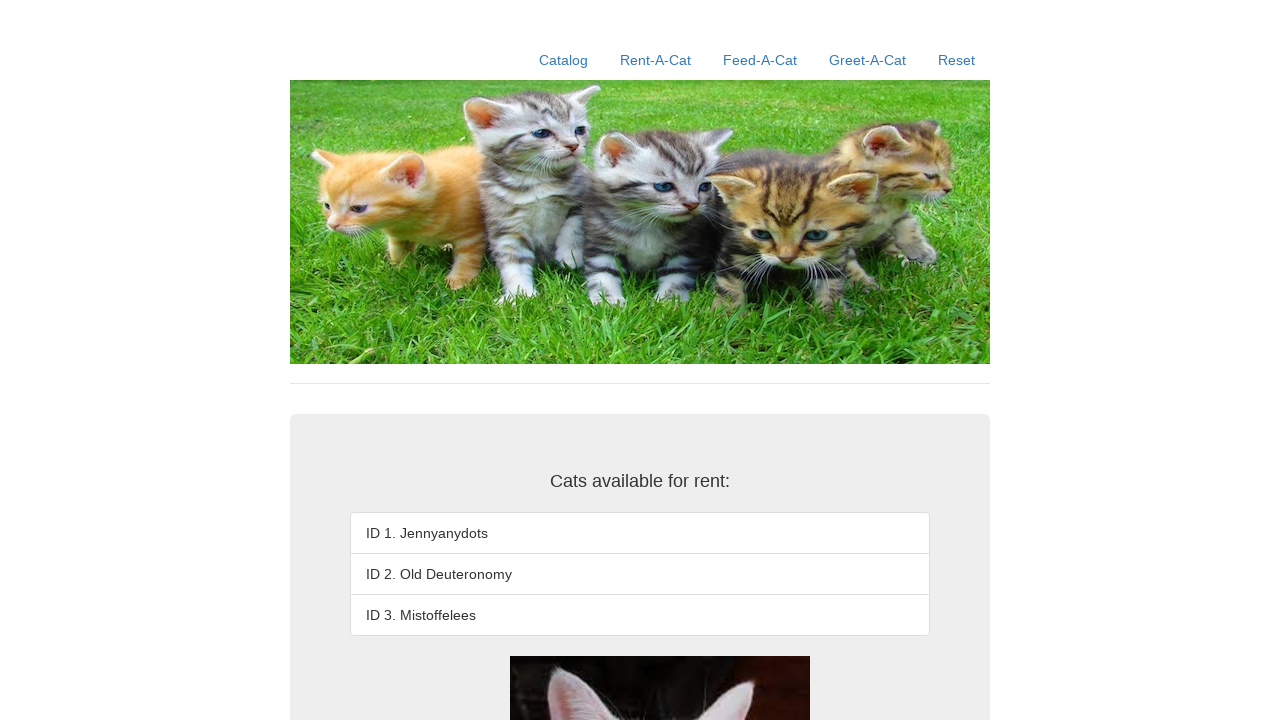

Set cat 2 as rented via cookie
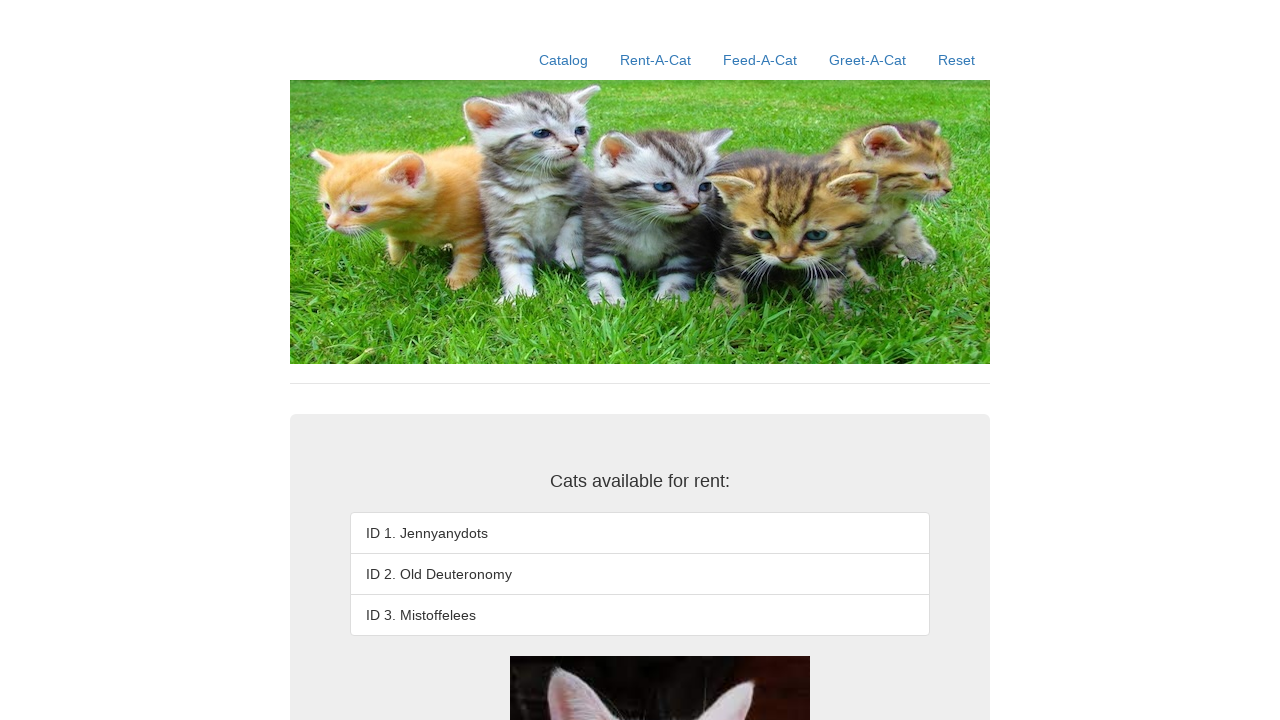

Clicked on rent-a-cat link to navigate to rental page at (656, 60) on xpath=//a[contains(@href, '/rent-a-cat')]
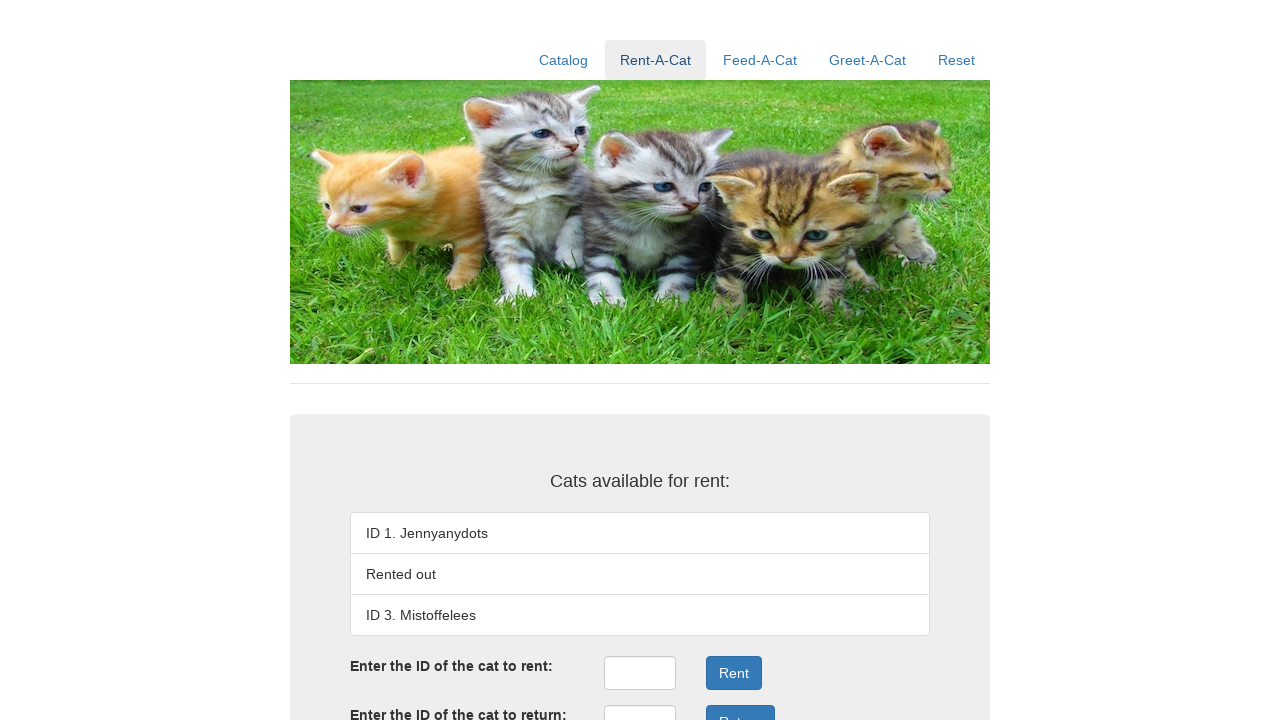

Clicked on return ID input field at (640, 703) on xpath=//input[@id='returnID']
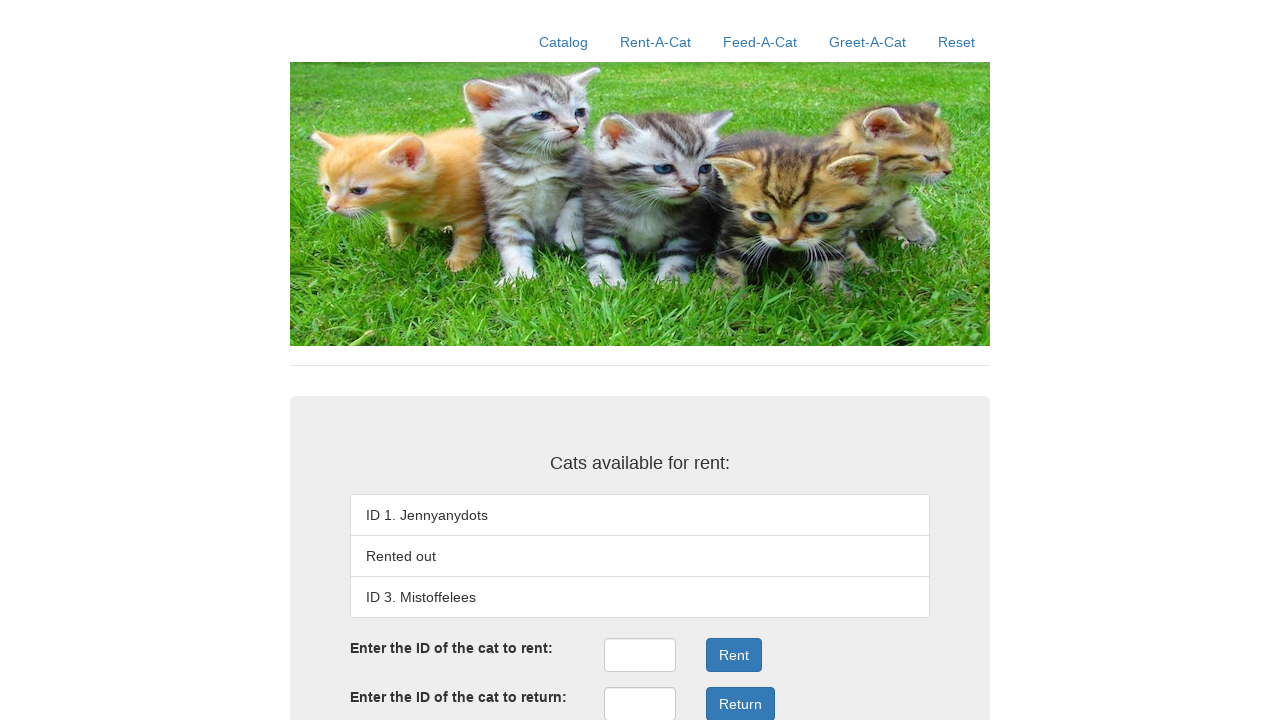

Entered cat ID 2 in return ID field on //input[@id='returnID']
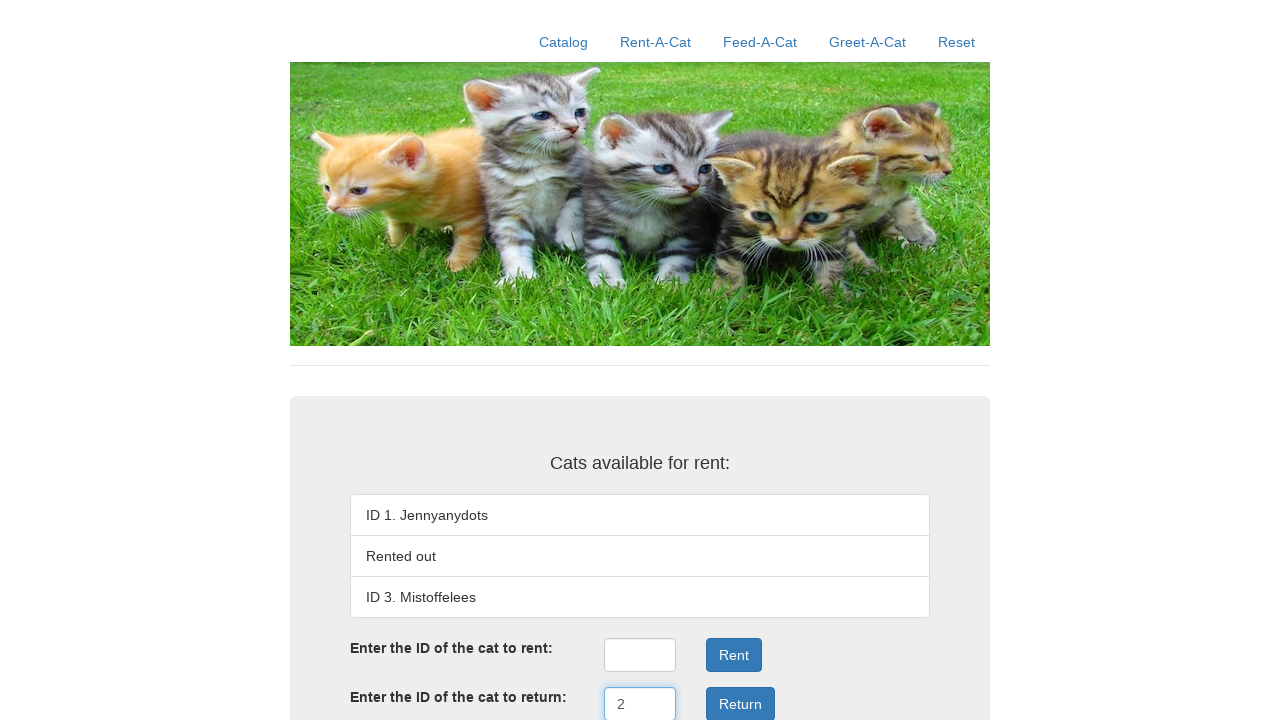

Clicked return button to submit cat return at (740, 703) on xpath=//button[@onclick='returnSubmit()']
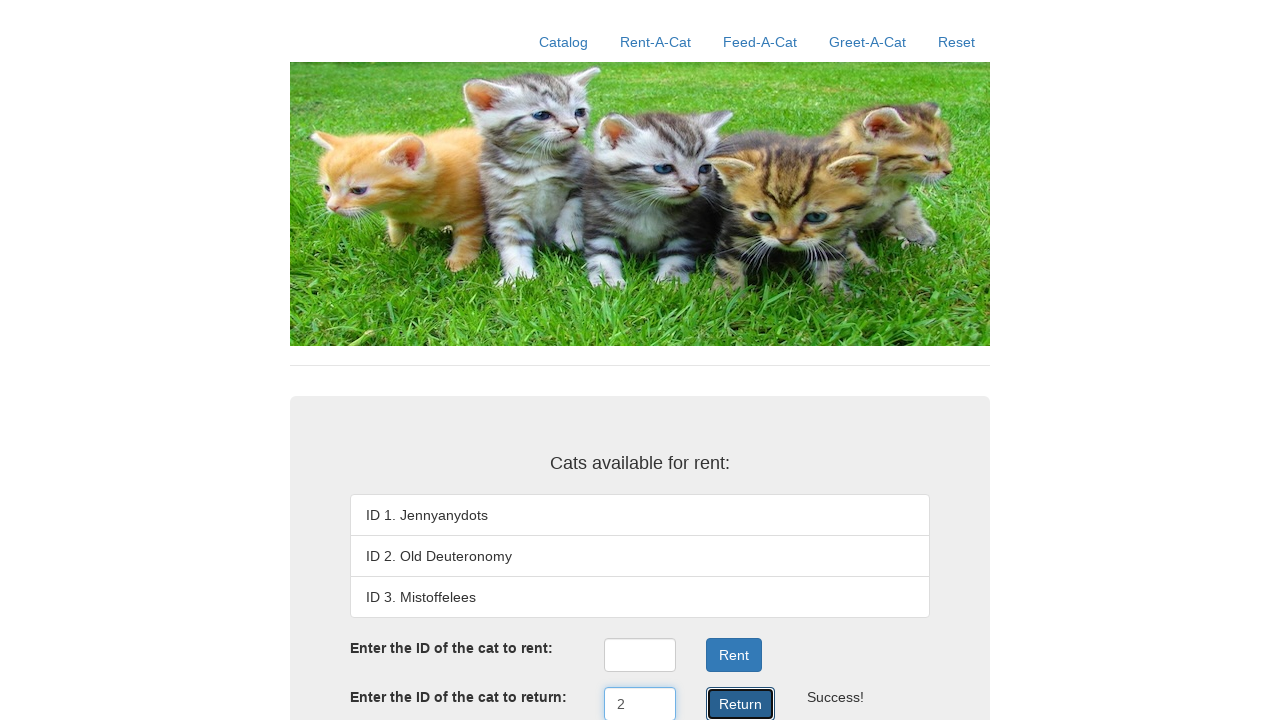

Return result div appeared, confirming successful cat return
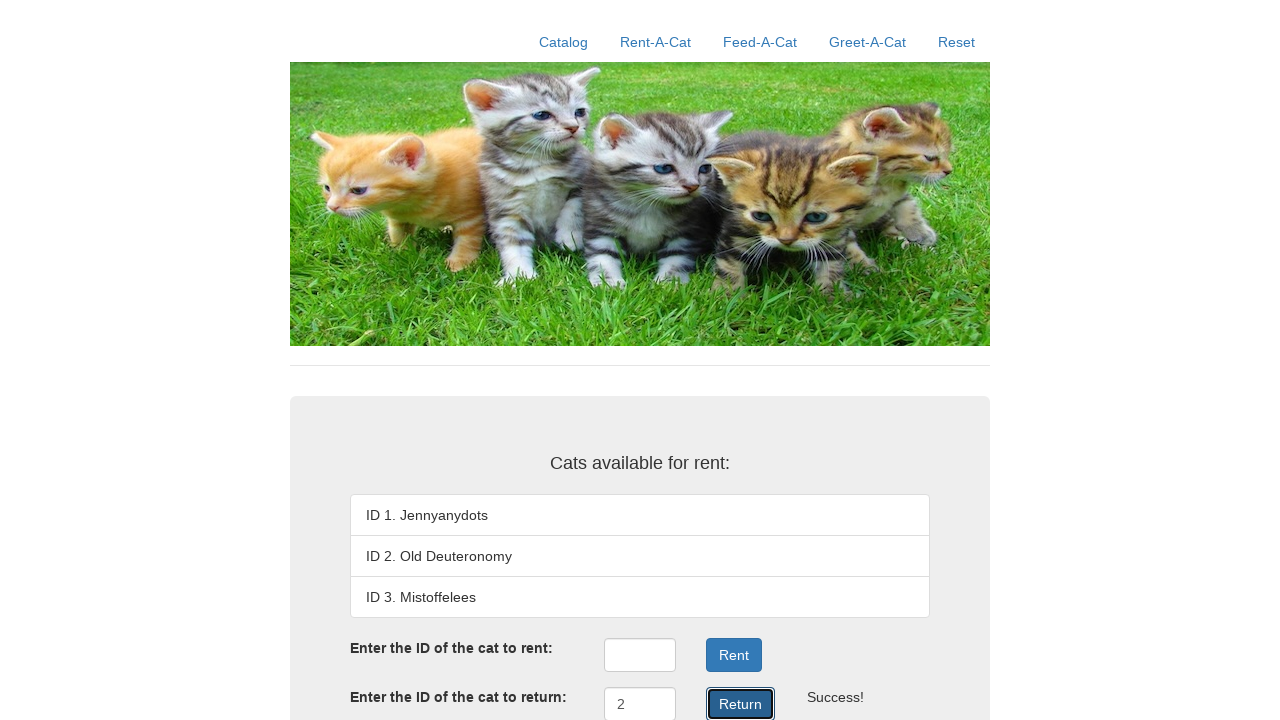

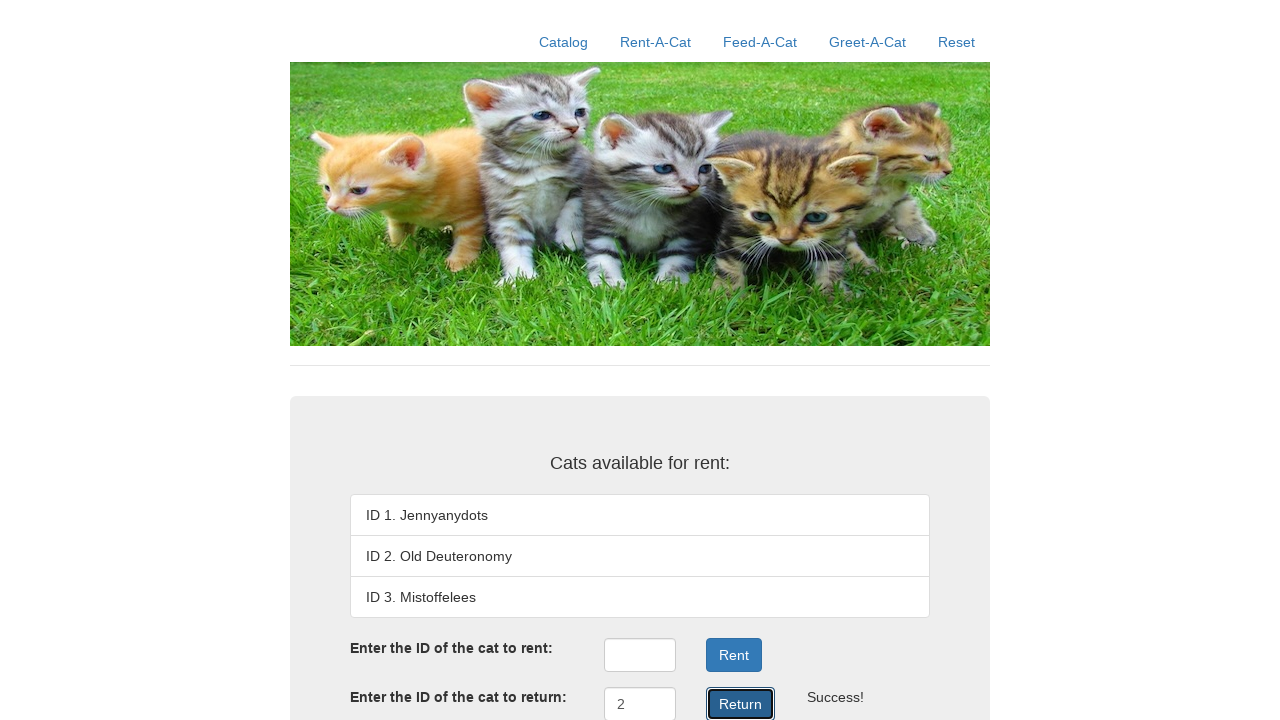